Verifies that the Italic button is present in the TinyMCE toolbar.

Starting URL: https://the-internet.herokuapp.com/tinymce

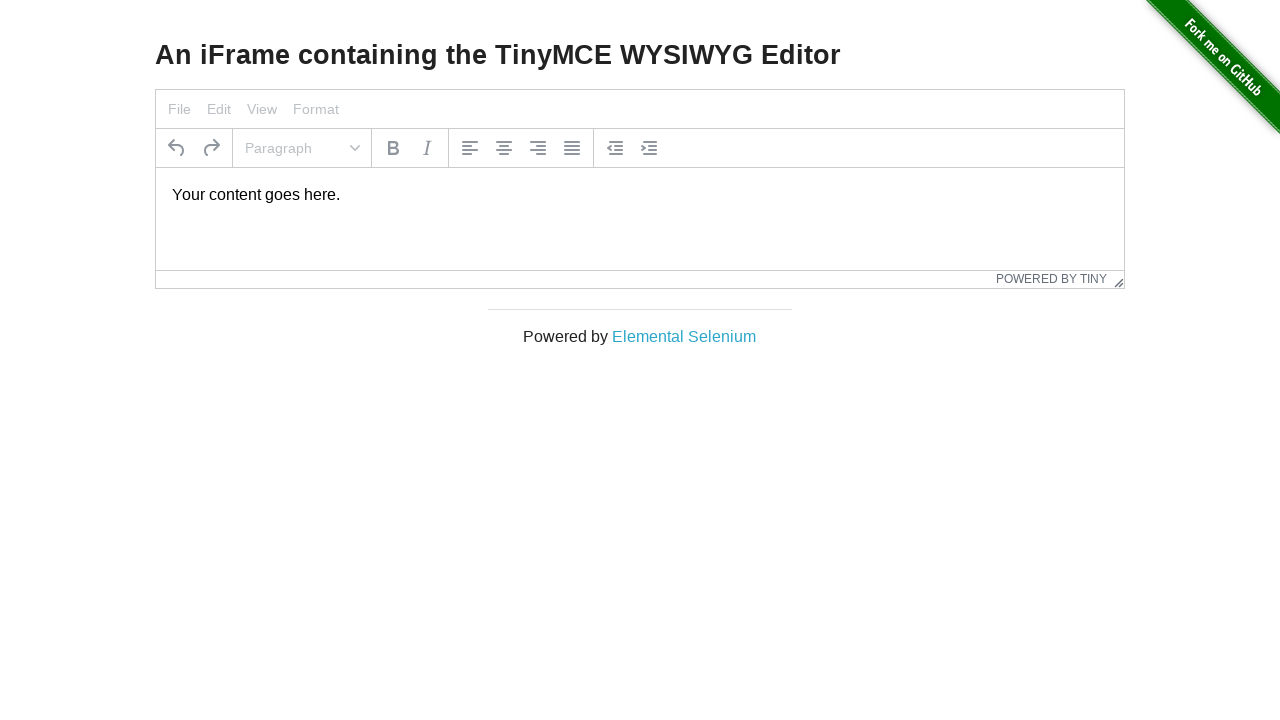

Navigated to TinyMCE editor page
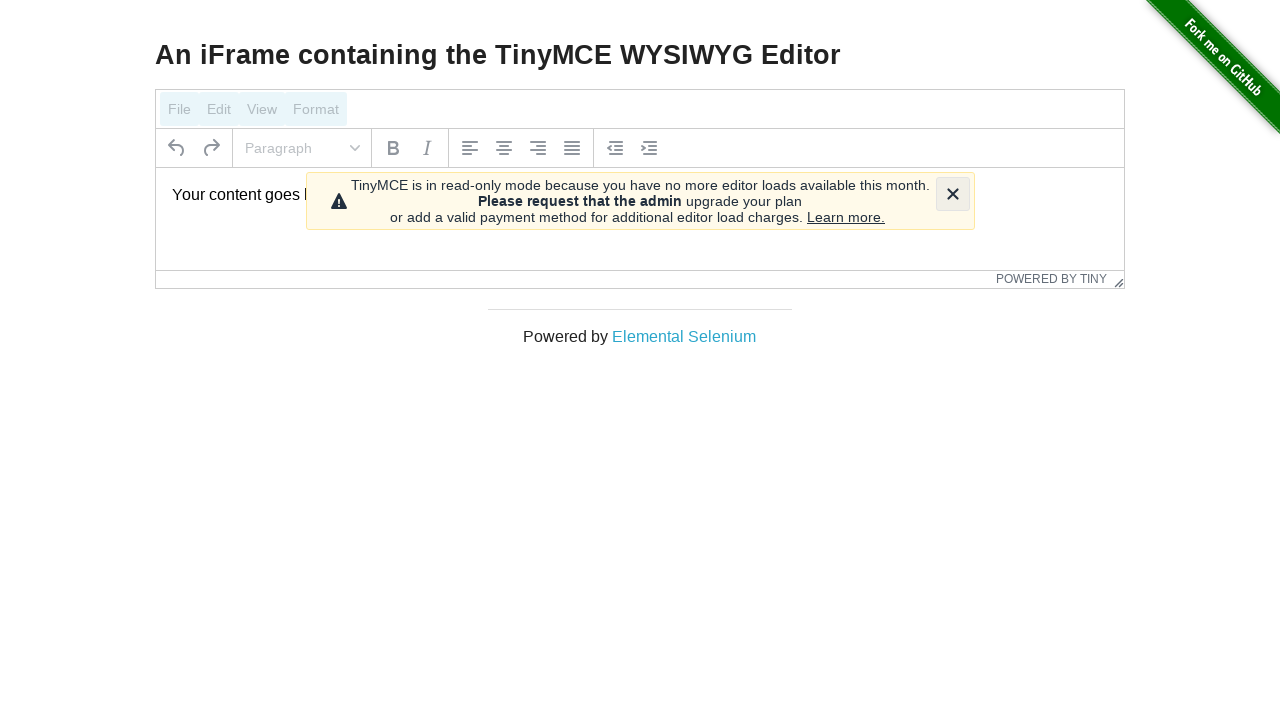

Located Italic button in toolbar
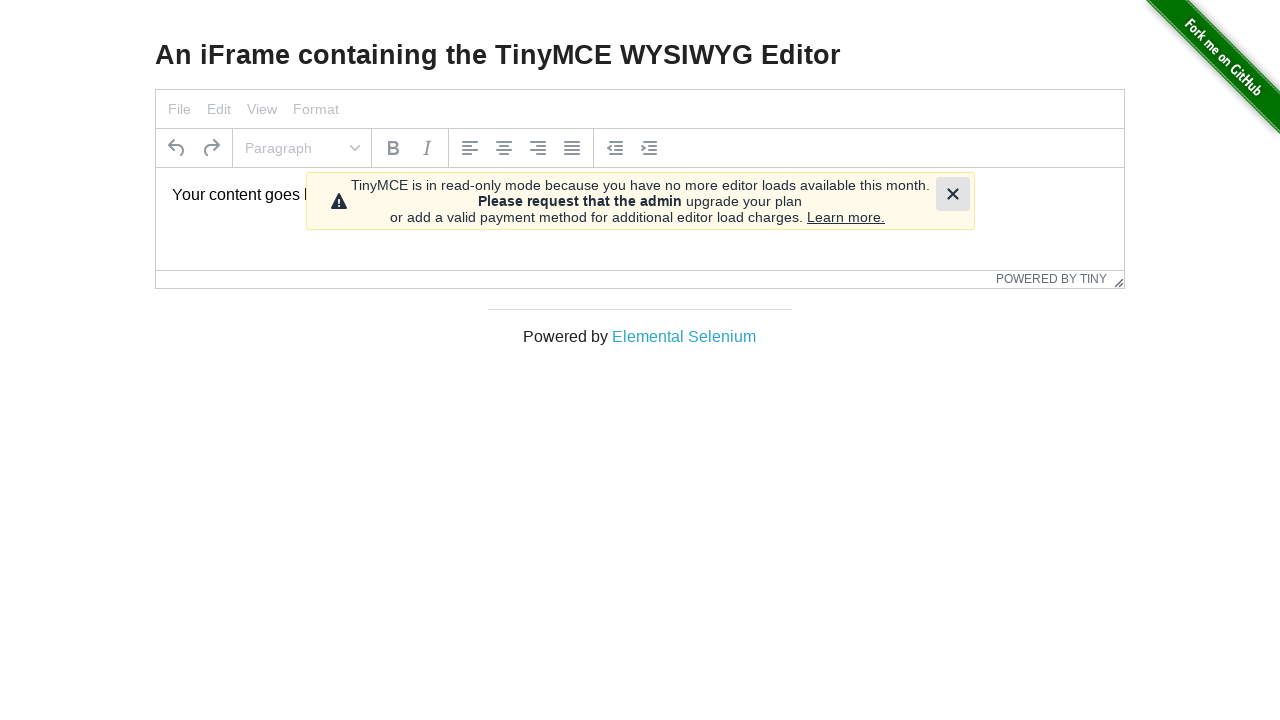

Found 1 Italic button(s) in toolbar
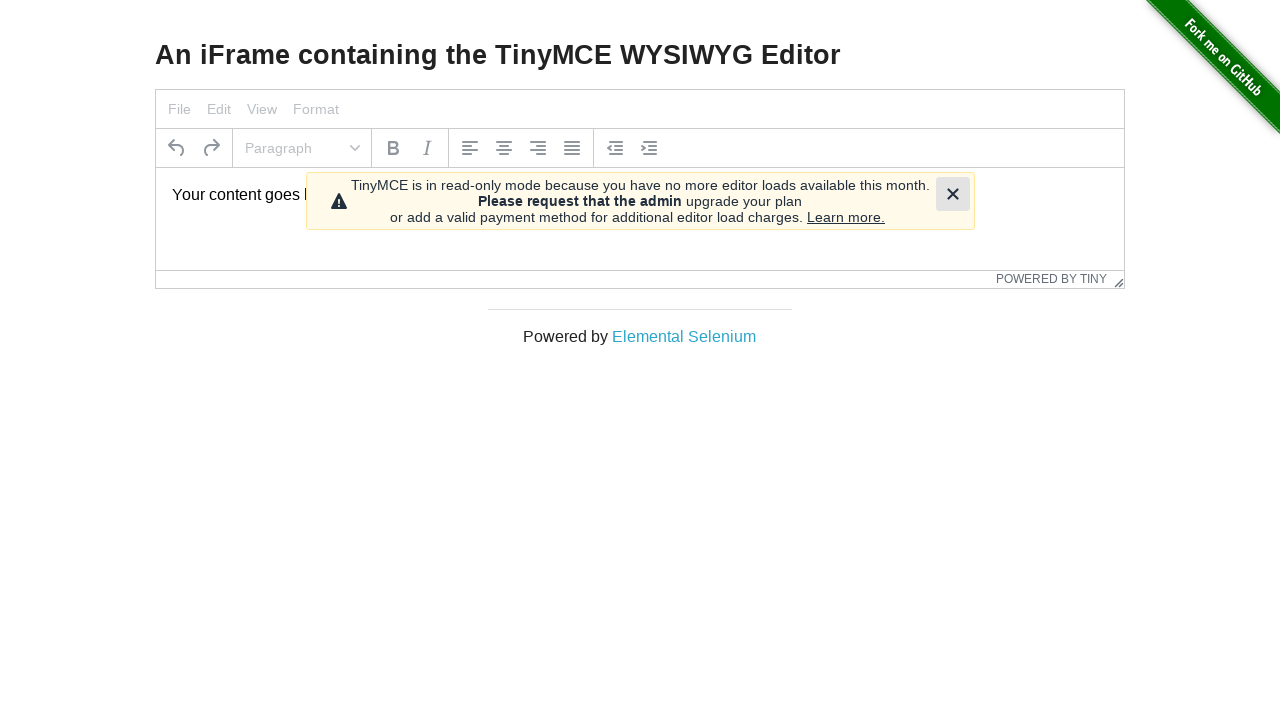

Verified that Italic button is present in the toolbar
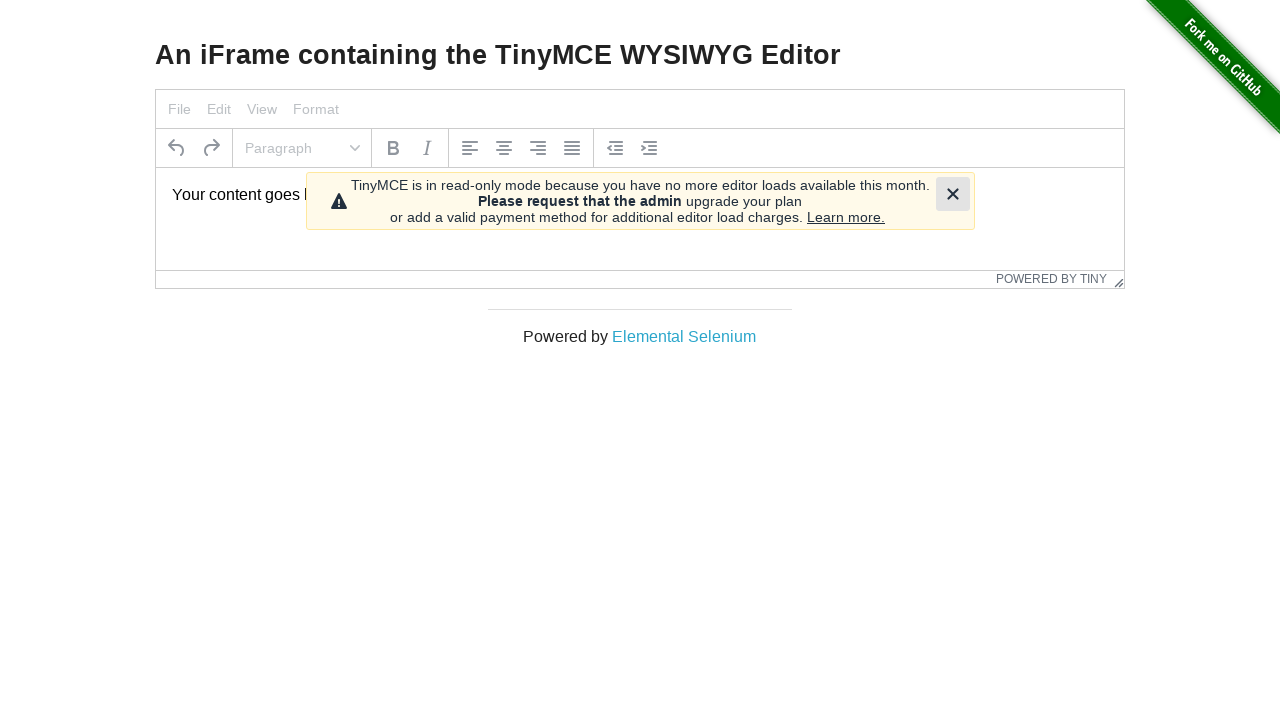

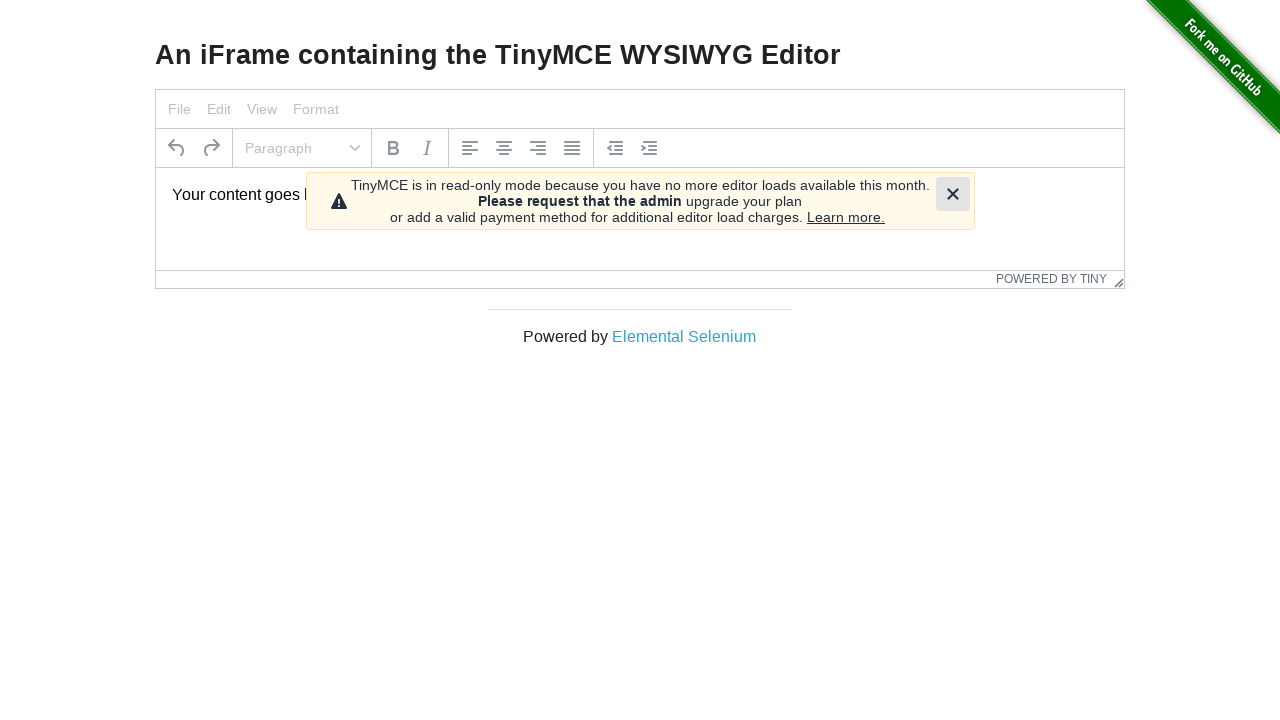